Verifies placeholder text of an input field and tests entering data into the message field

Starting URL: https://www.lambdatest.com/selenium-playground/simple-form-demo

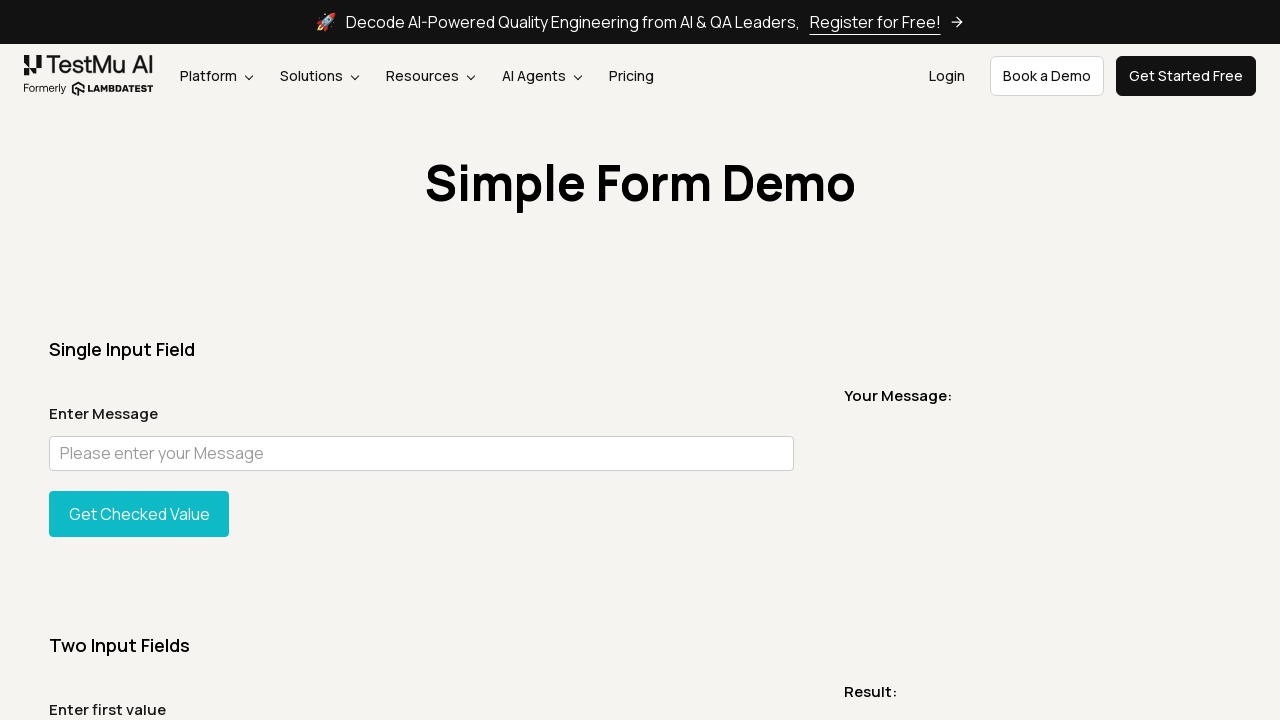

Located the message input field by ID 'user-message'
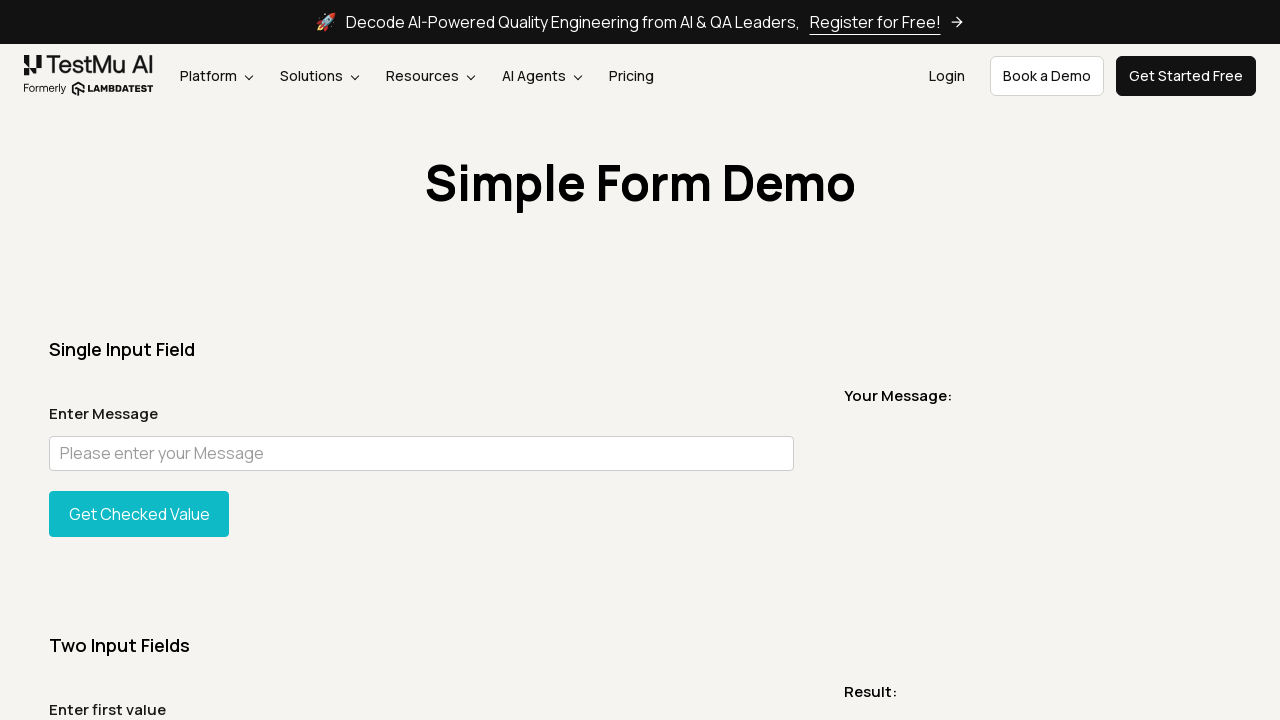

Scrolled message input field into view
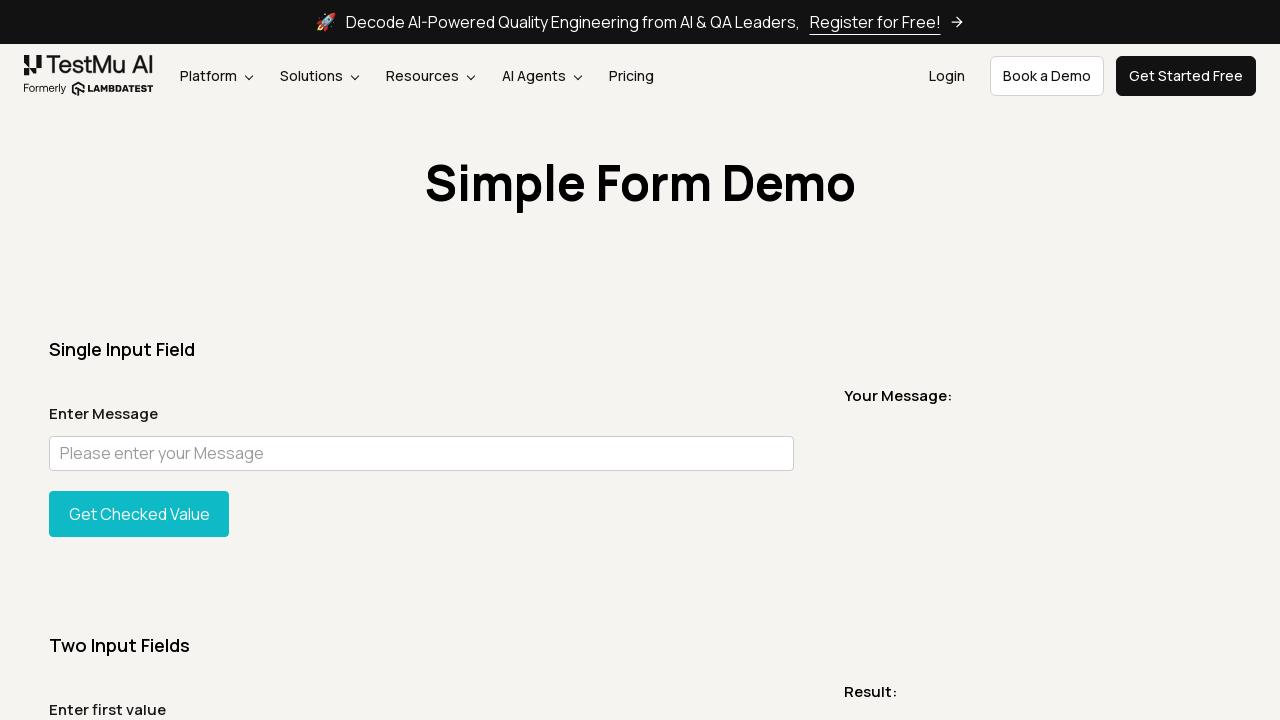

Verified placeholder text is 'Please enter your Message'
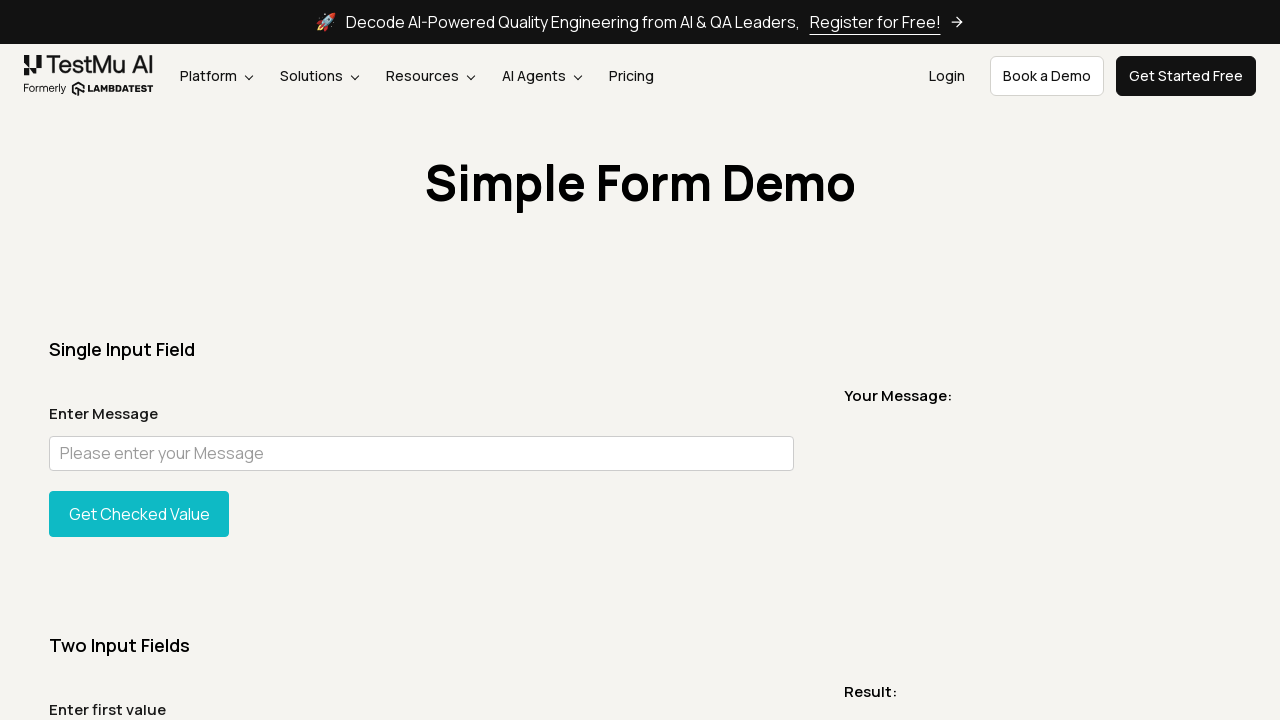

Typed 'hello' into the message input field on xpath=//input[@id='user-message']
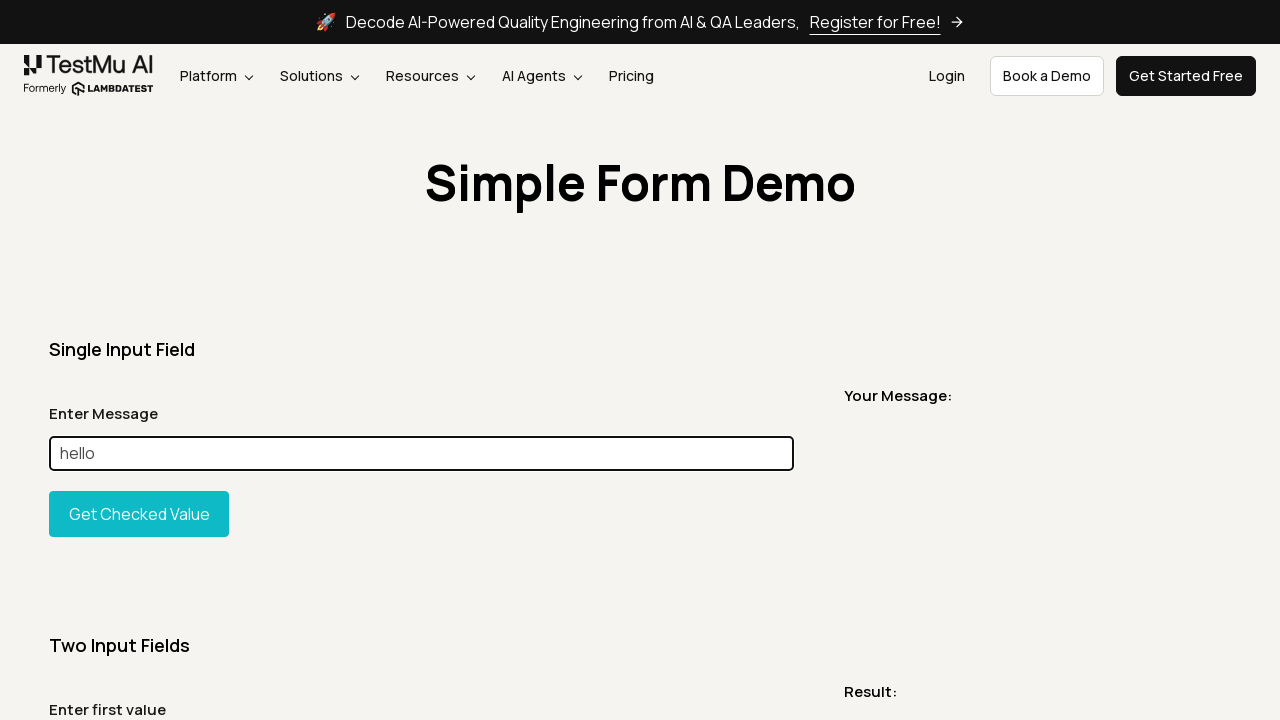

Verified that the message input field contains 'hello'
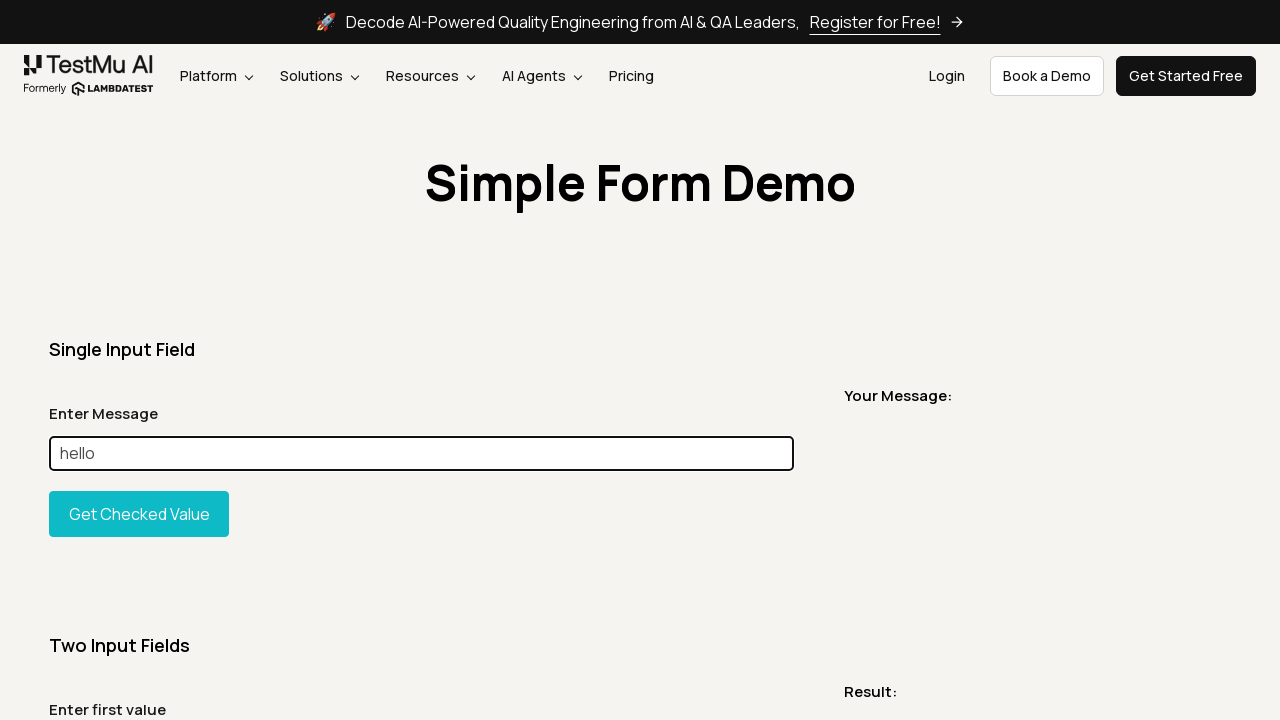

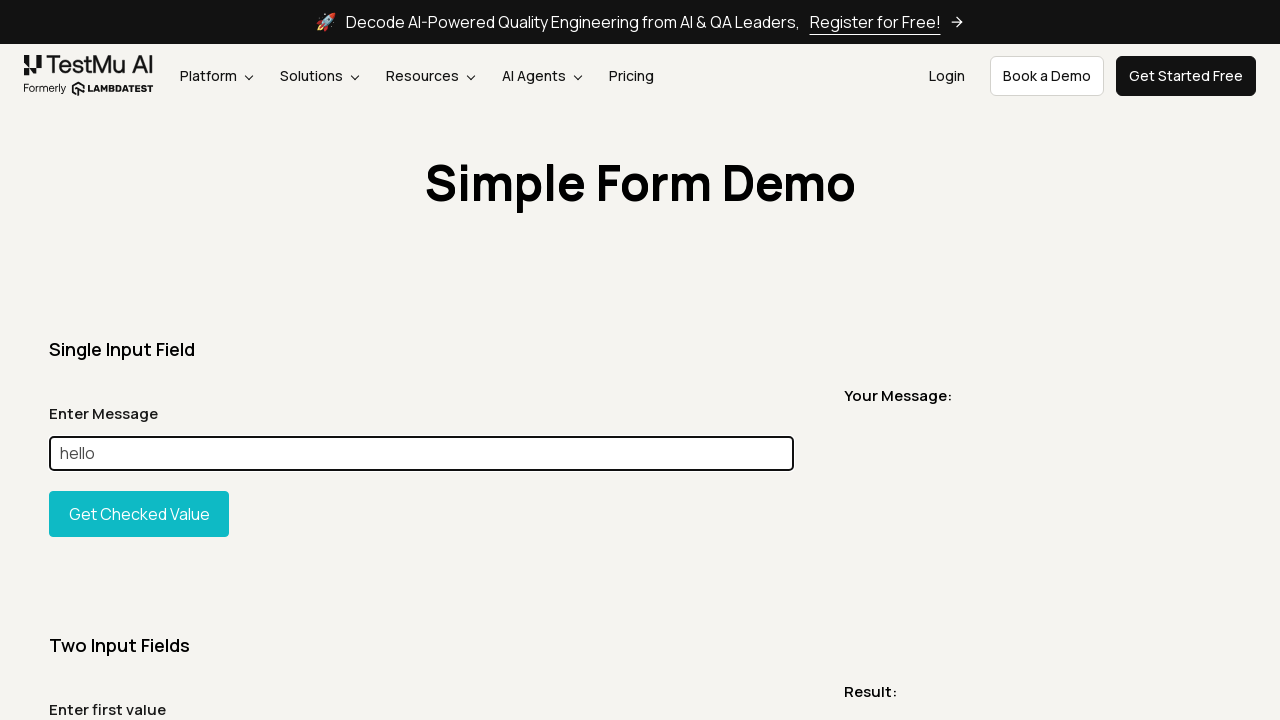